Tests navigation through a demo financial dashboard application by clicking on various menu items (layout icon, debit cards, package icons) and entering a search term in the search field, then clicking a button.

Starting URL: http://demo.applitools.com/app.html

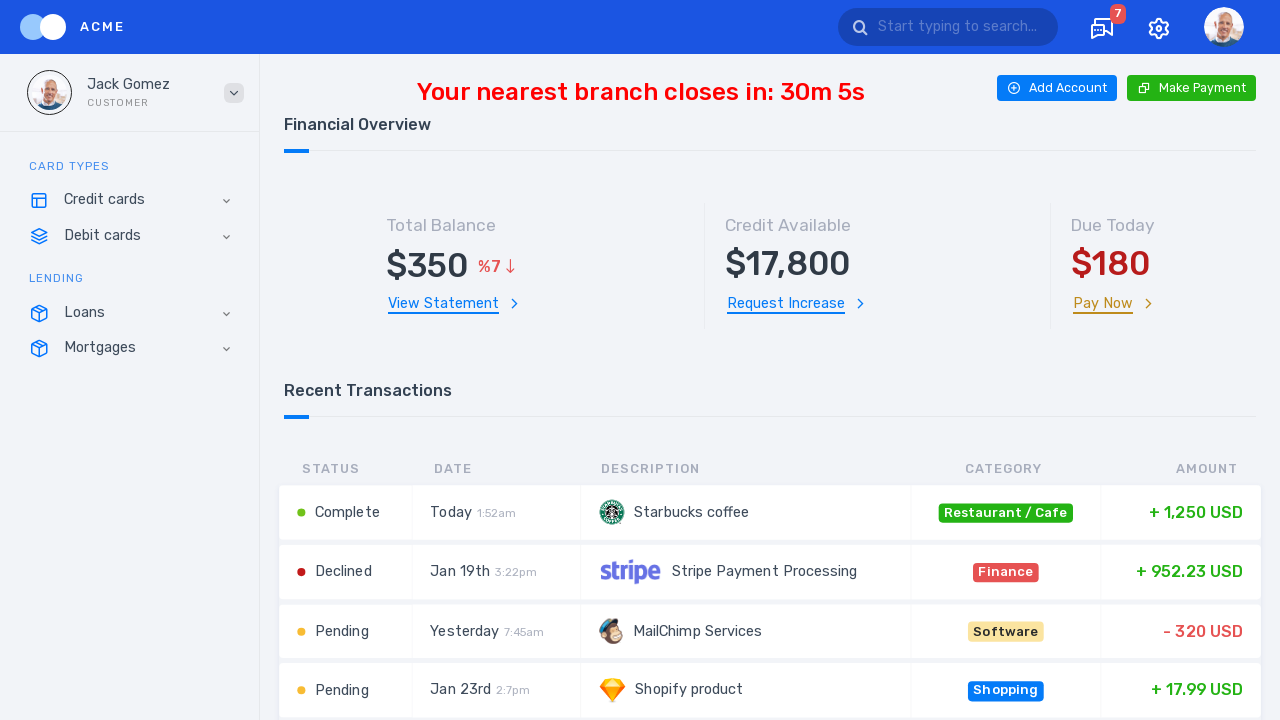

Clicked layout icon in sidebar at (39, 200) on div.os-icon.os-icon-layout
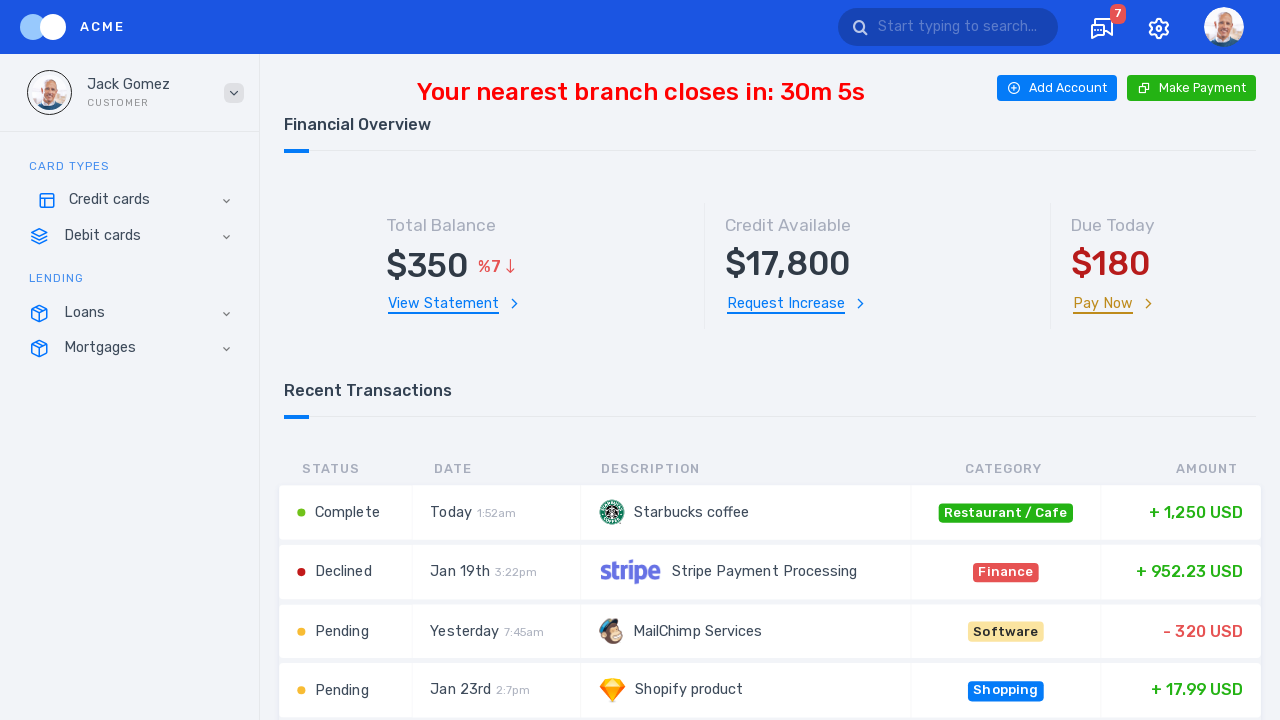

Clicked 'Debit cards' menu item at (150, 236) on span:has-text('Debit cards')
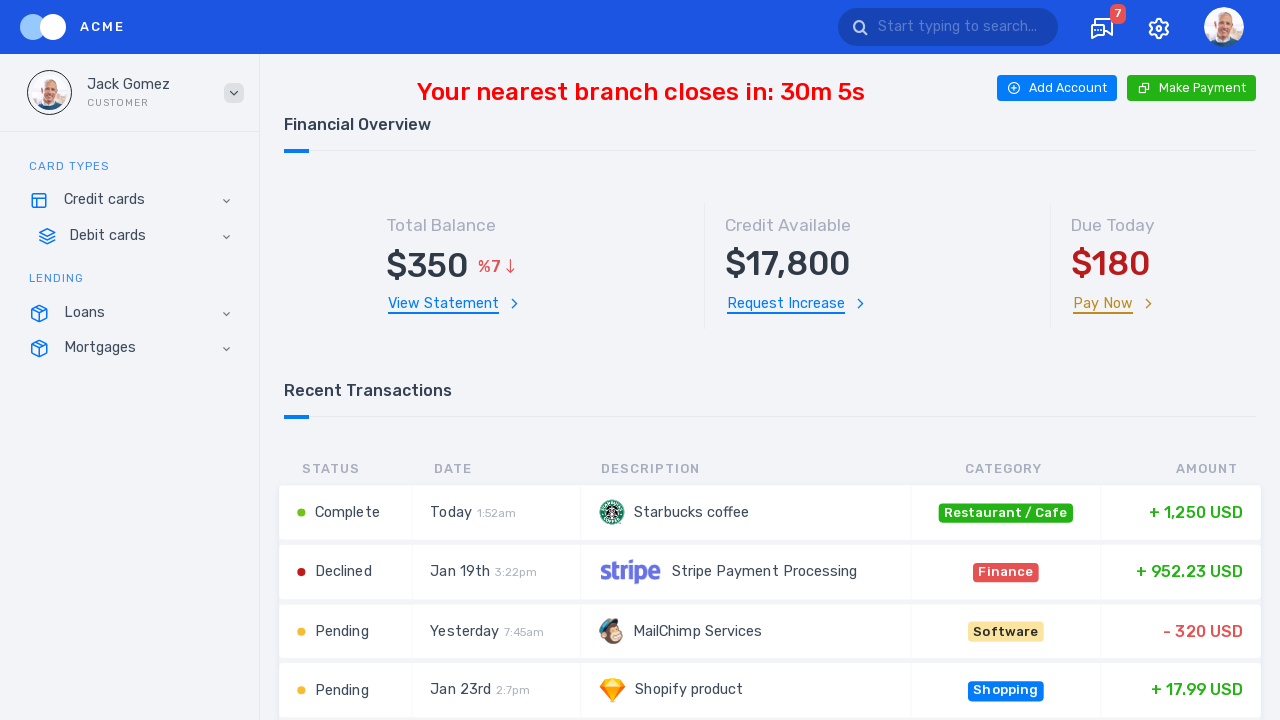

Clicked first package icon at (39, 313) on div.os-icon.os-icon-package
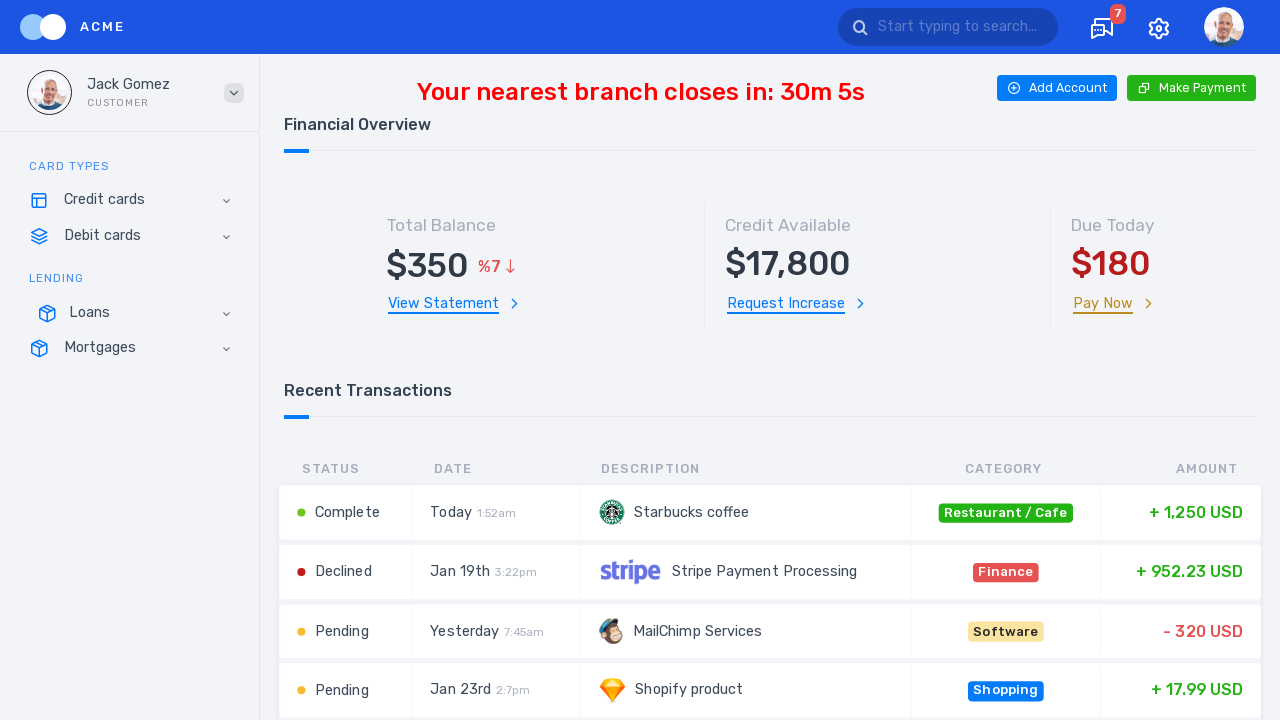

Clicked second package icon at (39, 348) on (//div[@class='os-icon os-icon-package'])[2]
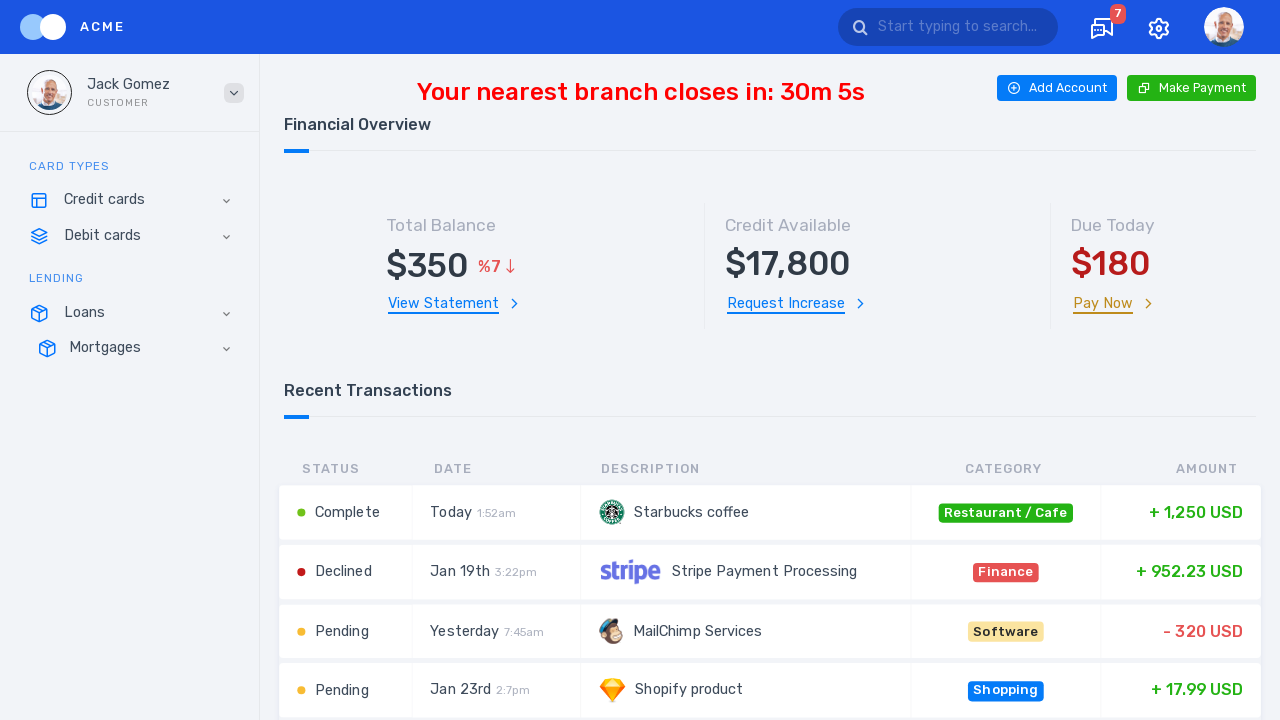

Entered 'hello there' in search field on div.element-search.autosuggest-search-activator input
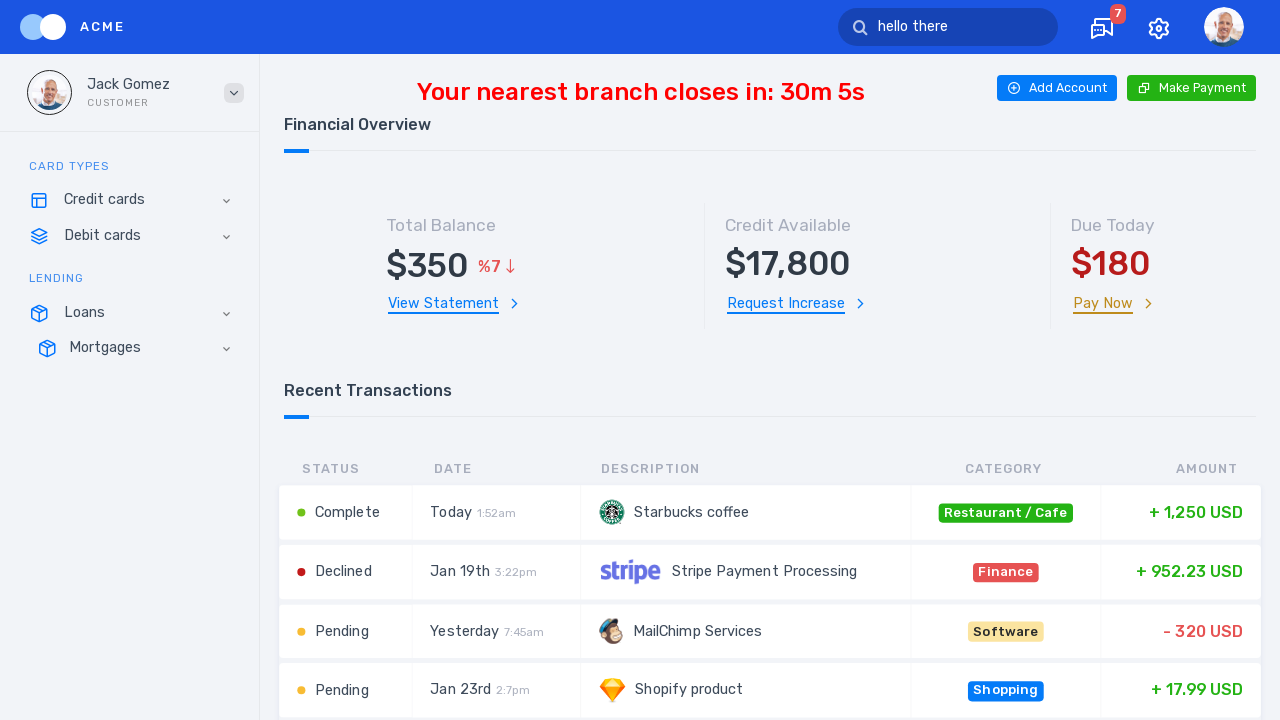

Clicked primary button at (1057, 88) on a.btn.btn-primary.btn-sm
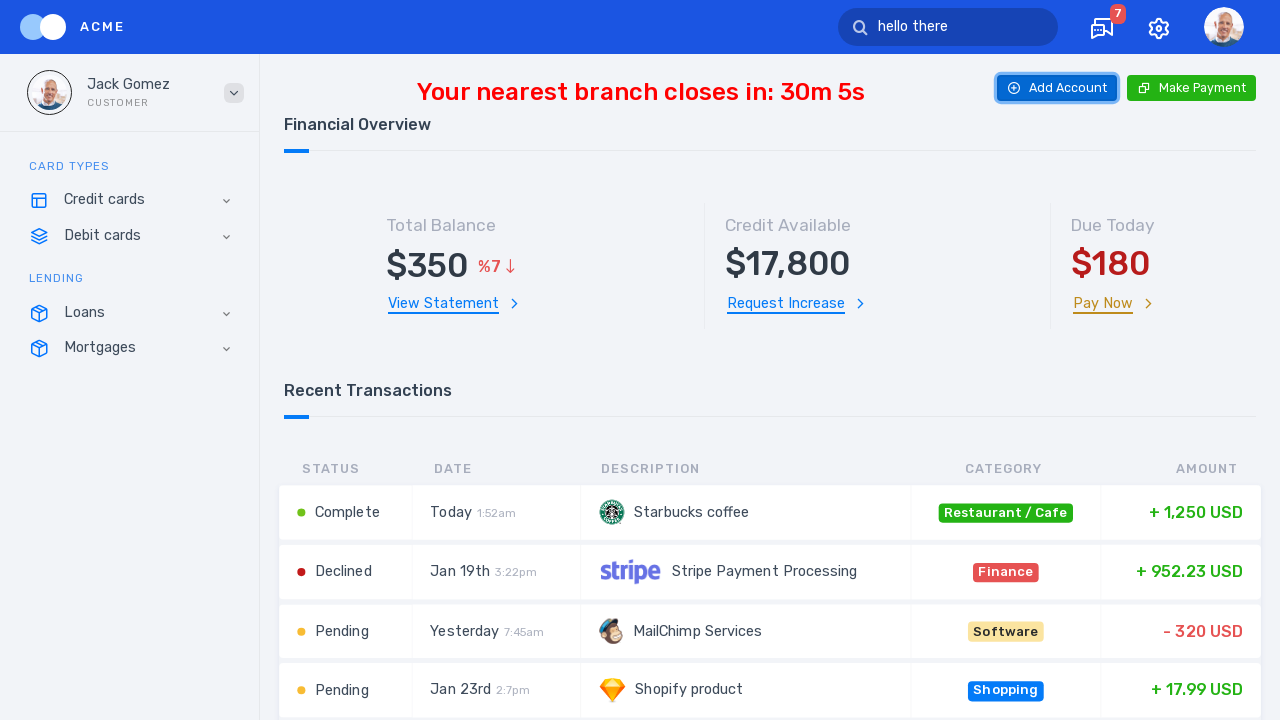

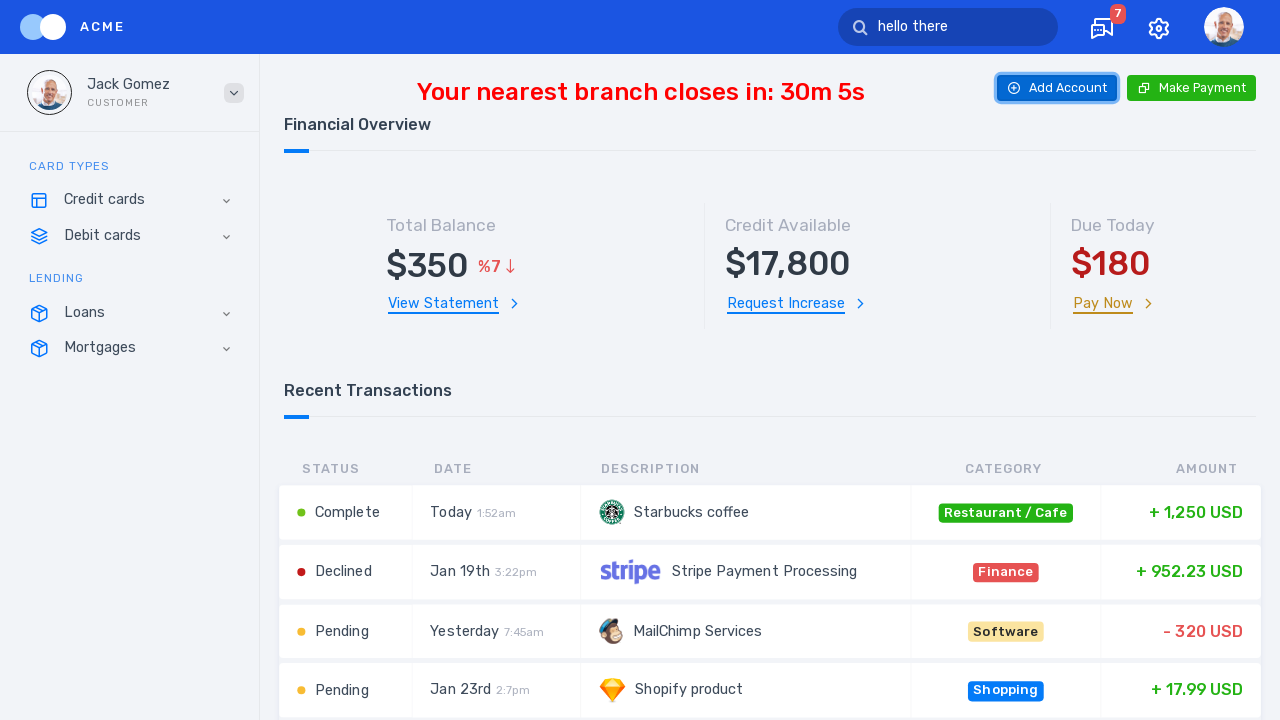